Tests property detail view by clicking on a property row and verifying side panel or modal appears

Starting URL: https://gma3561.github.io/The-realty_hasia/

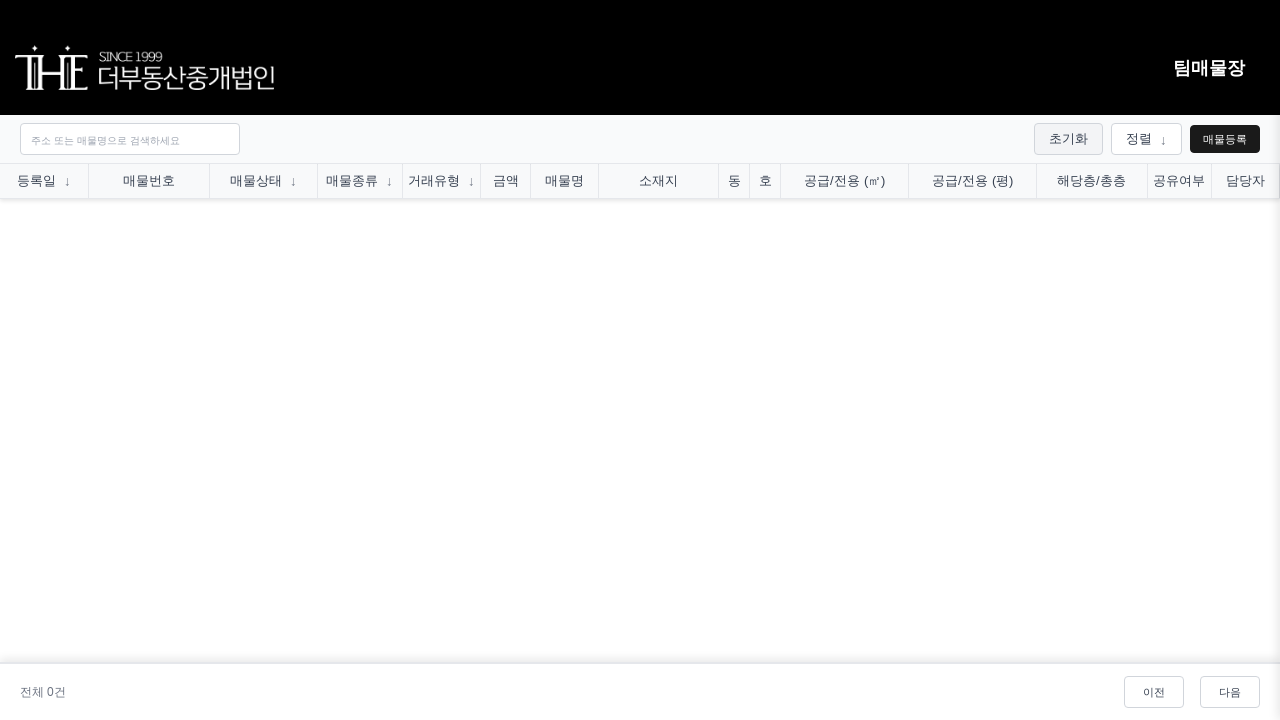

Waited for page to reach networkidle state
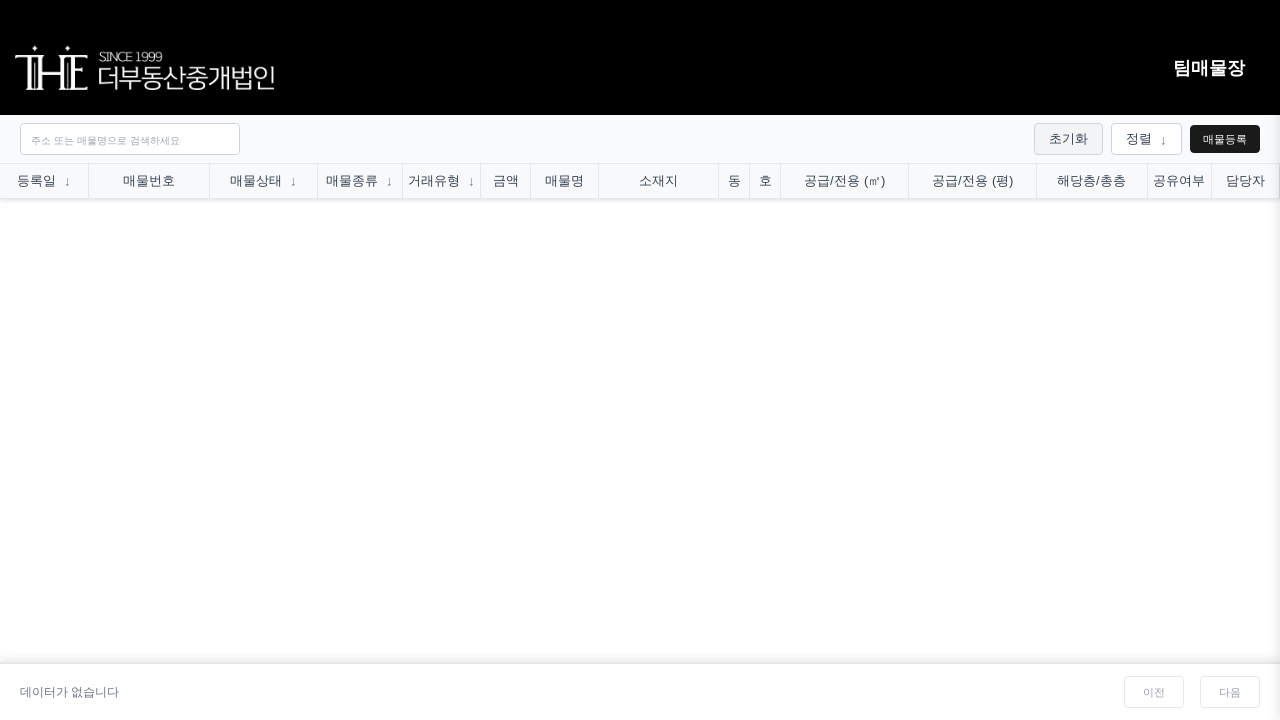

Waited 3 seconds for page elements to stabilize
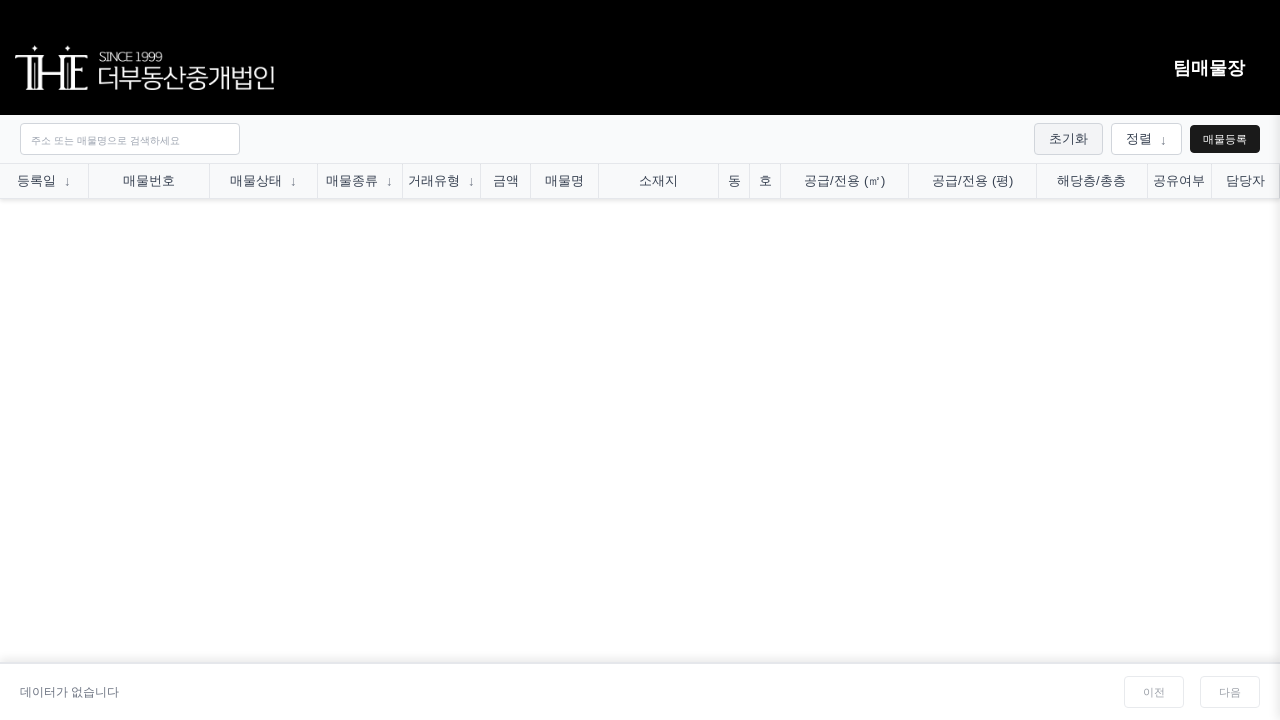

Located first property row in data table
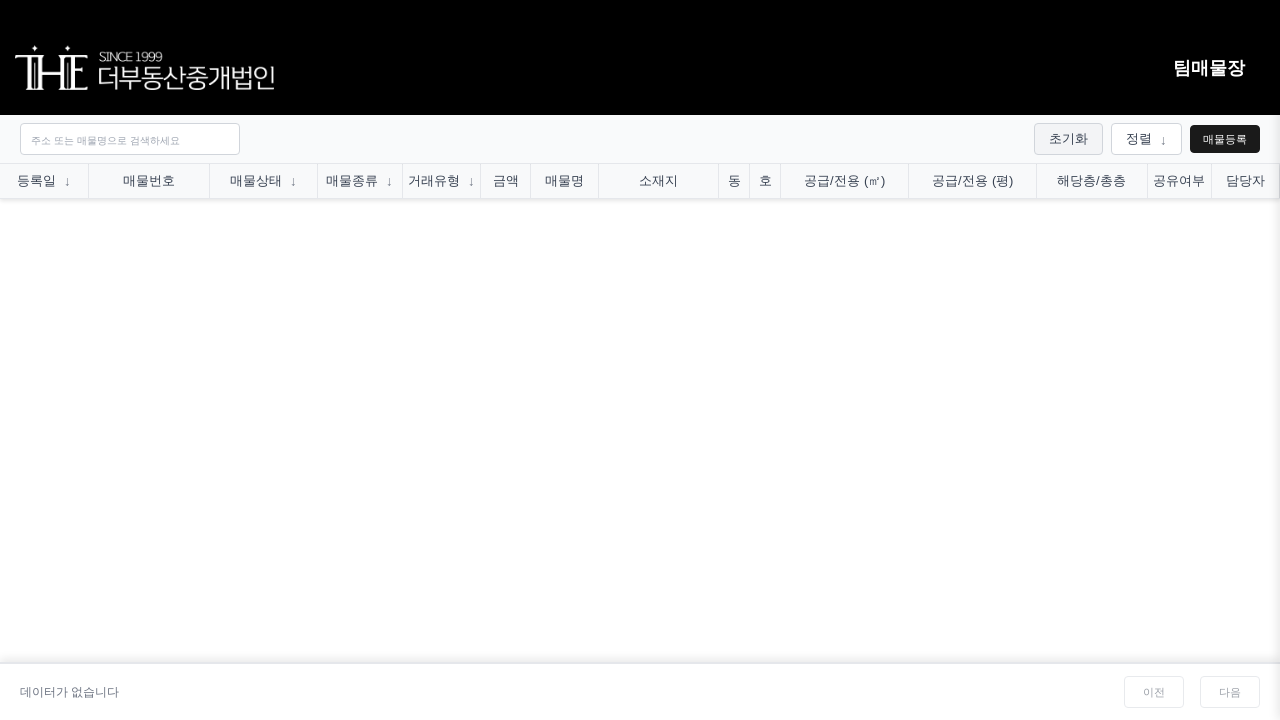

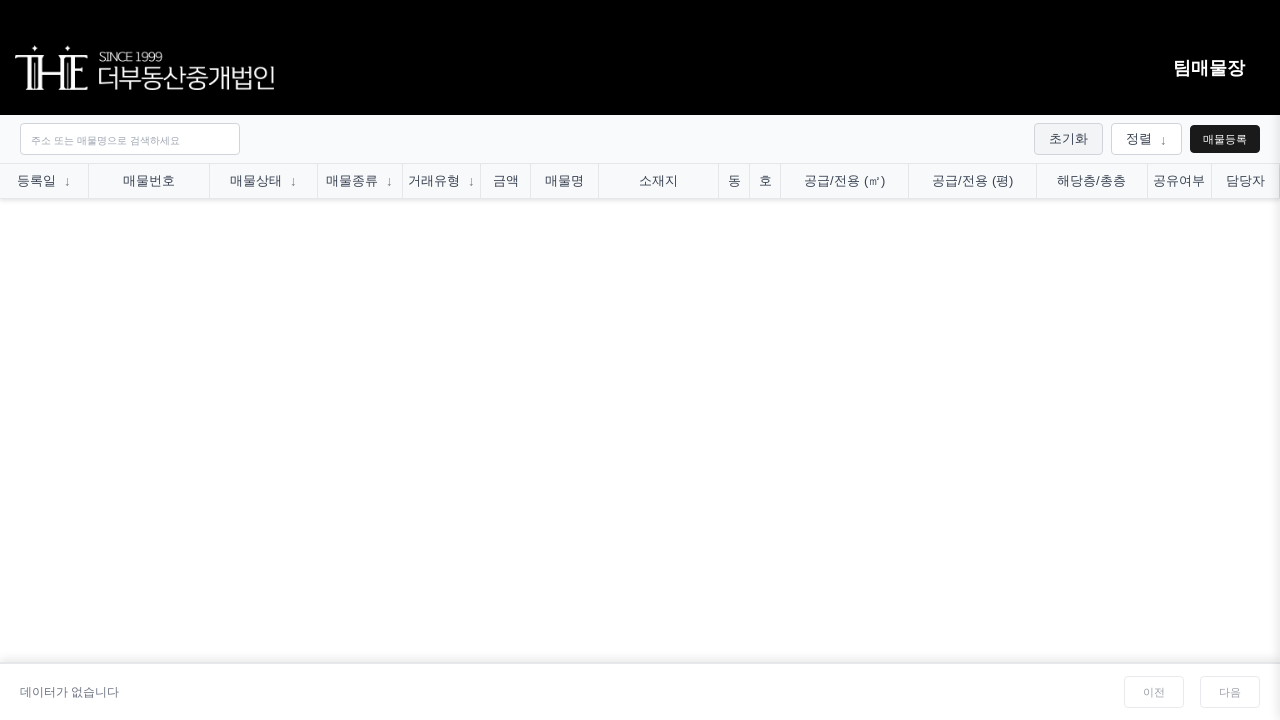